Tests a slow calculator web application by setting a delay value, performing a calculation (7 + 8), and verifying the result displays 15

Starting URL: https://bonigarcia.dev/selenium-webdriver-java/slow-calculator.html

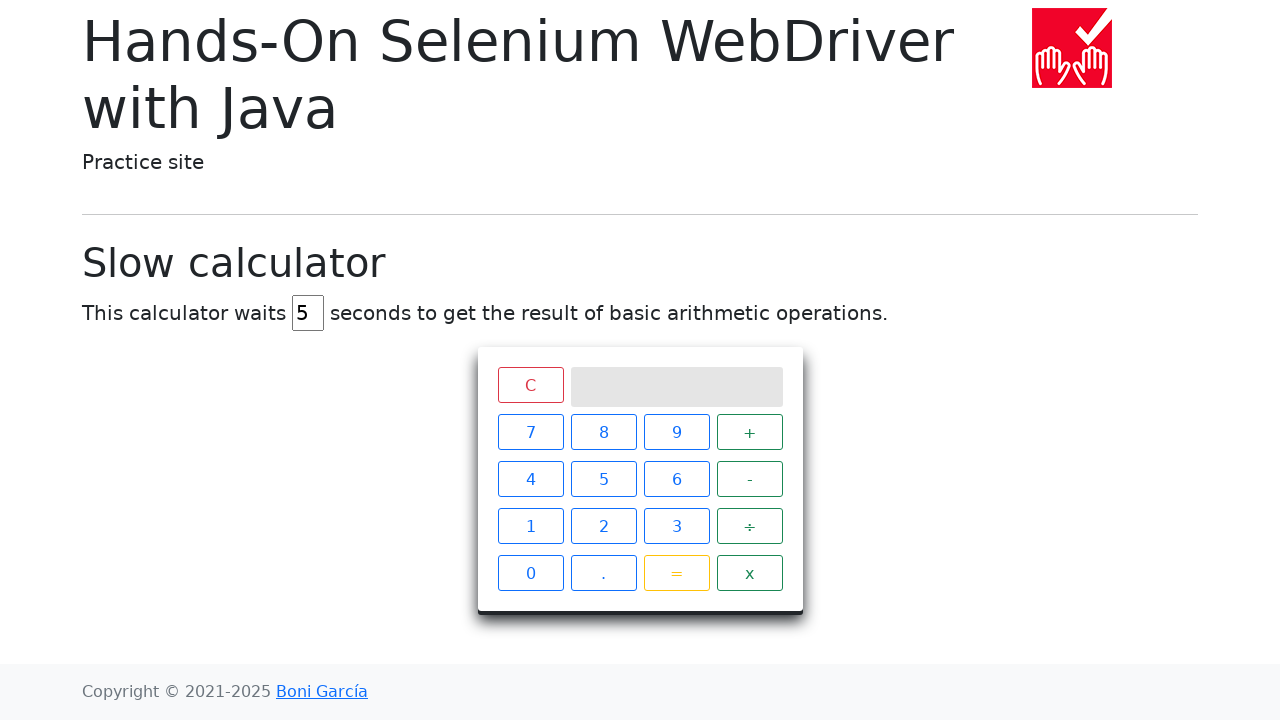

Navigated to slow calculator application
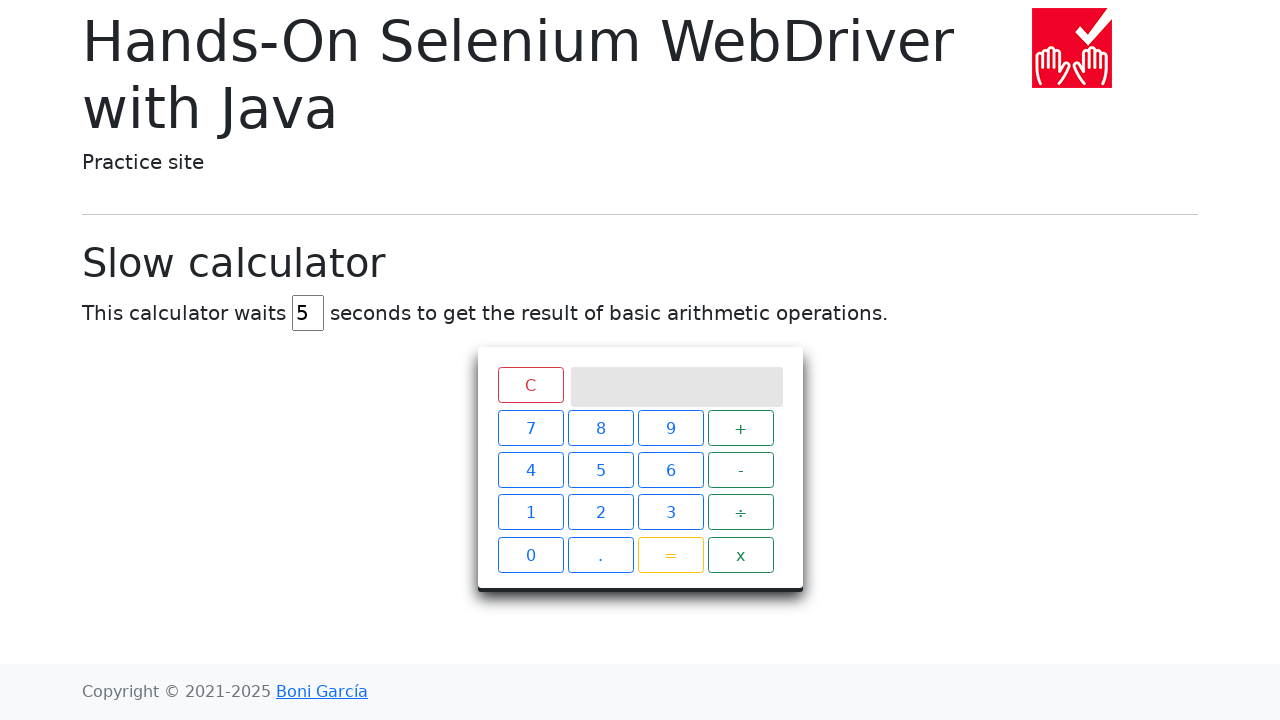

Cleared delay field on #delay
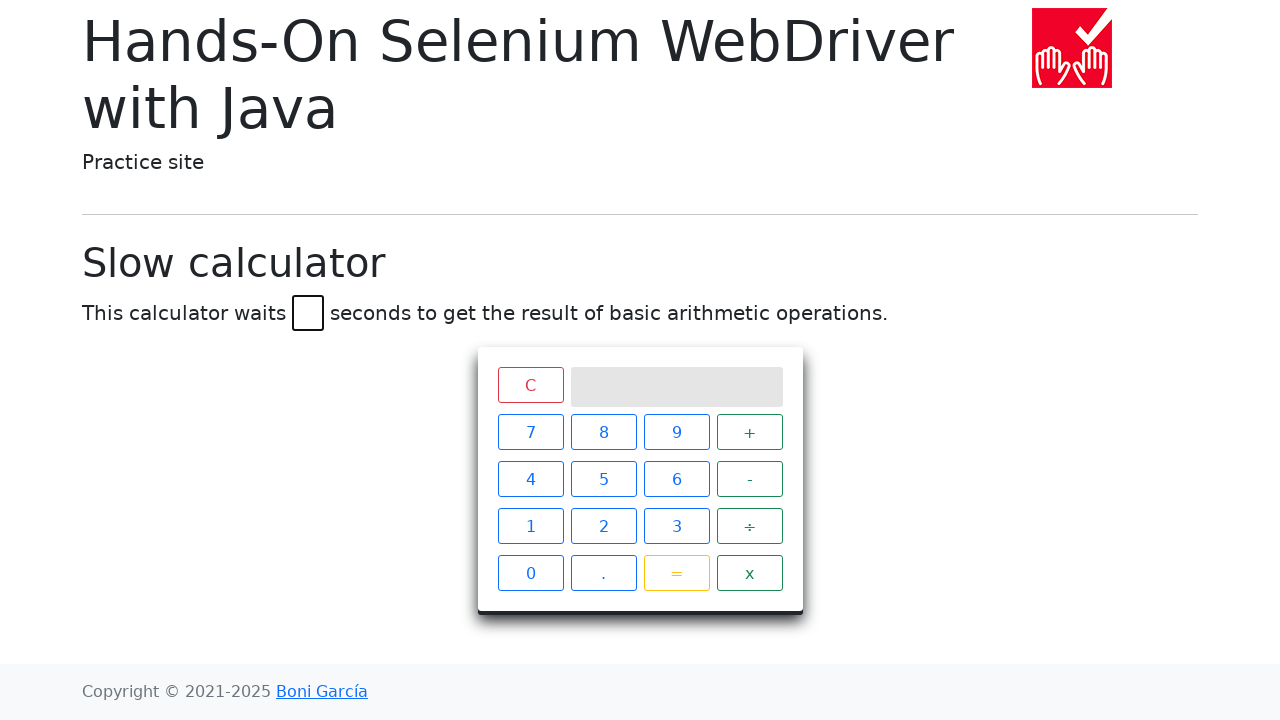

Set delay value to 45 seconds on #delay
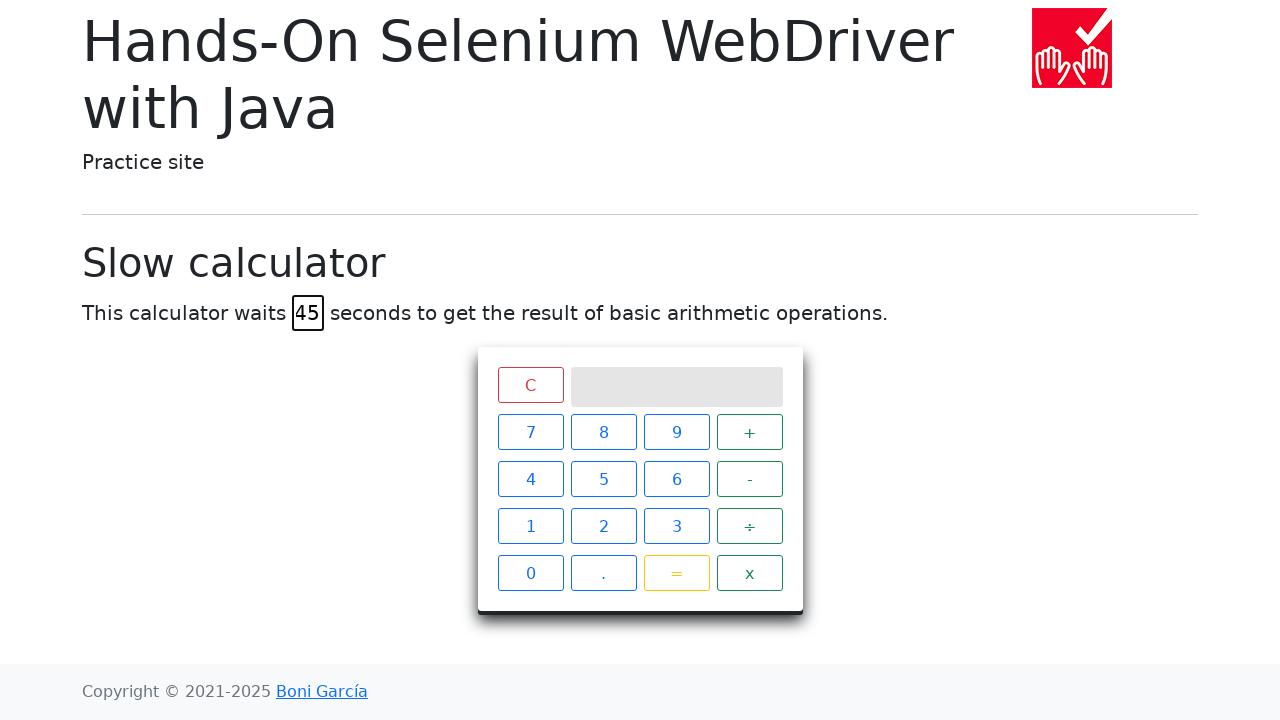

Clicked button 7 at (530, 432) on xpath=//*[@id="calculator"]/div[2]/span[1]
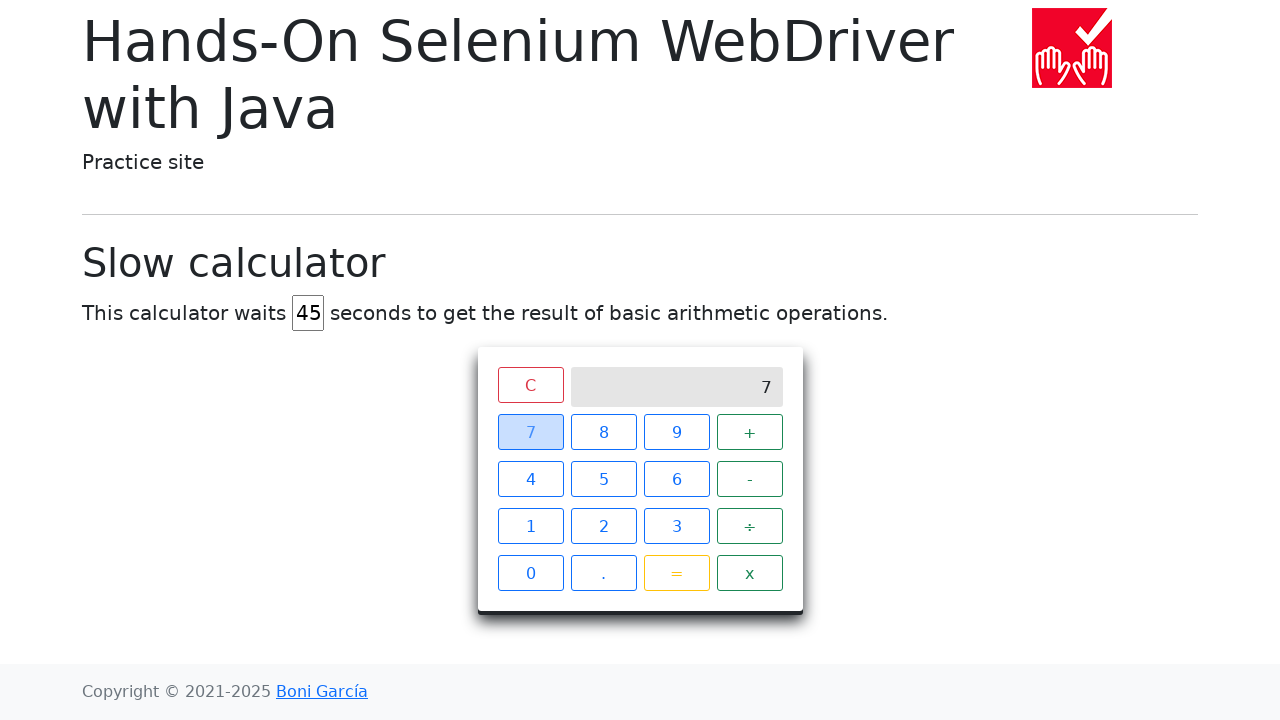

Clicked addition operator + at (750, 432) on xpath=//*[@id="calculator"]/div[2]/span[4]
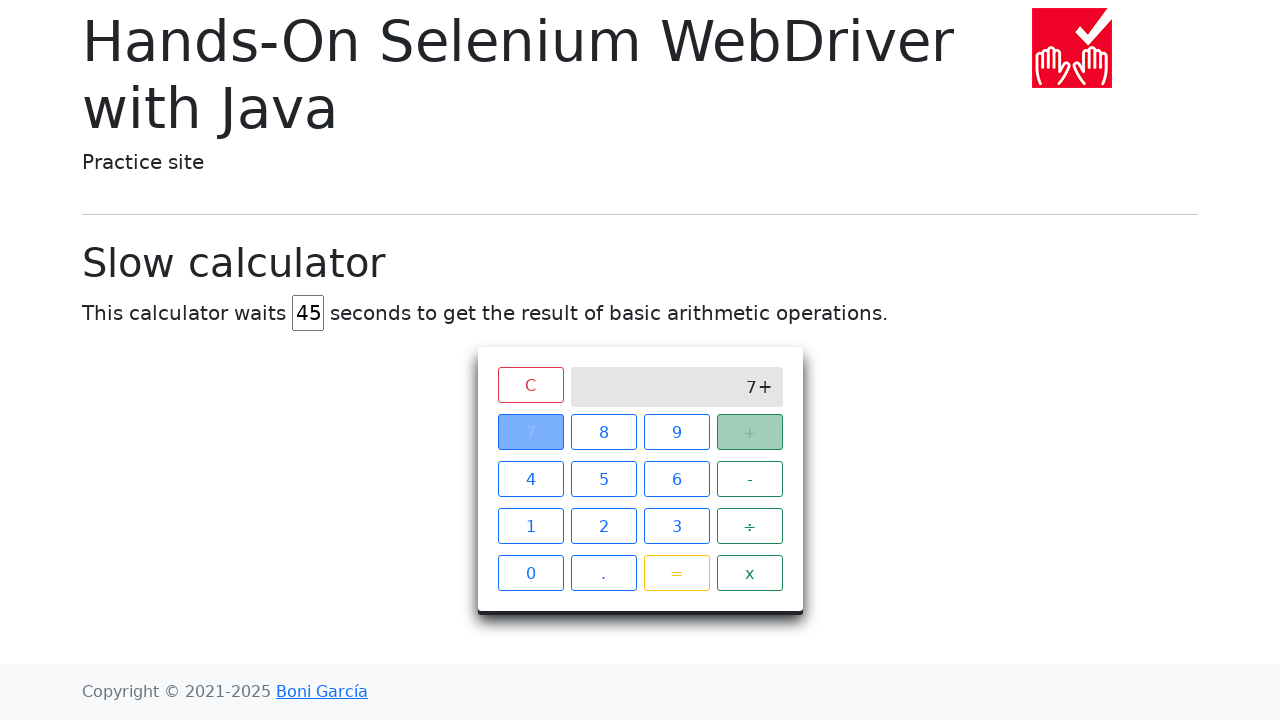

Clicked button 8 at (604, 432) on xpath=//*[@id="calculator"]/div[2]/span[2]
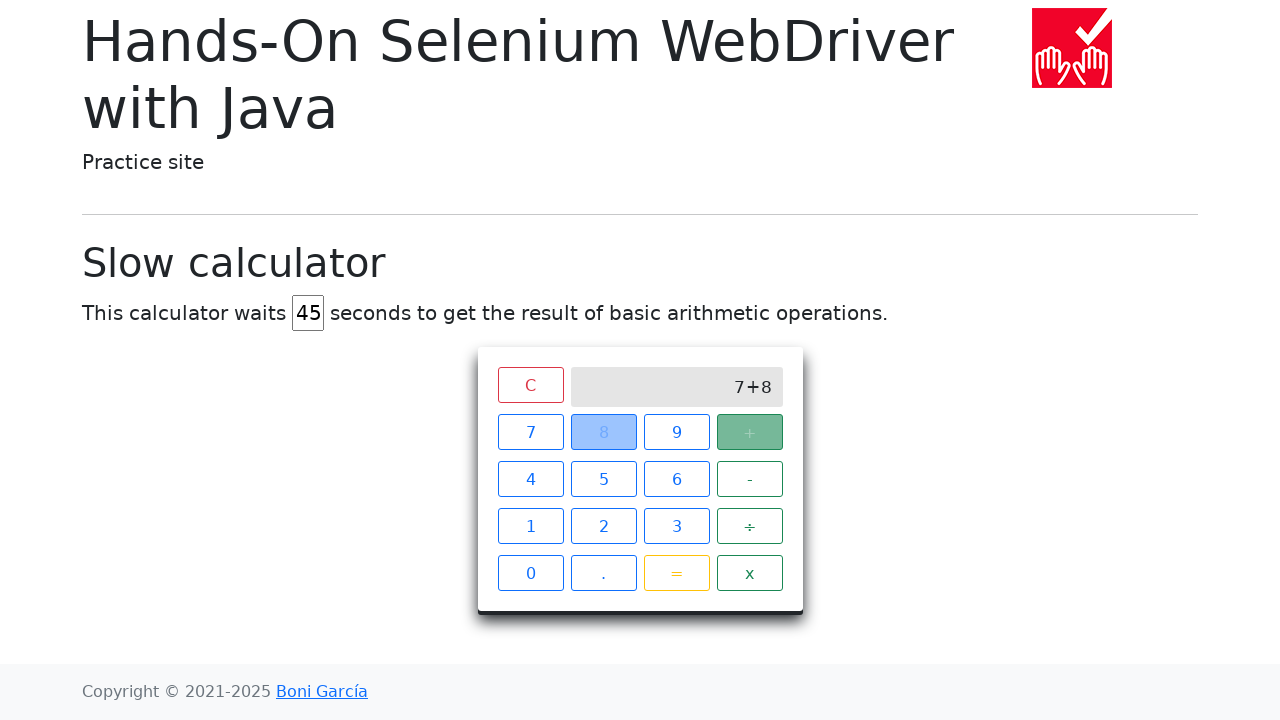

Clicked equals button to execute calculation at (676, 573) on xpath=//*[@id="calculator"]/div[2]/span[15]
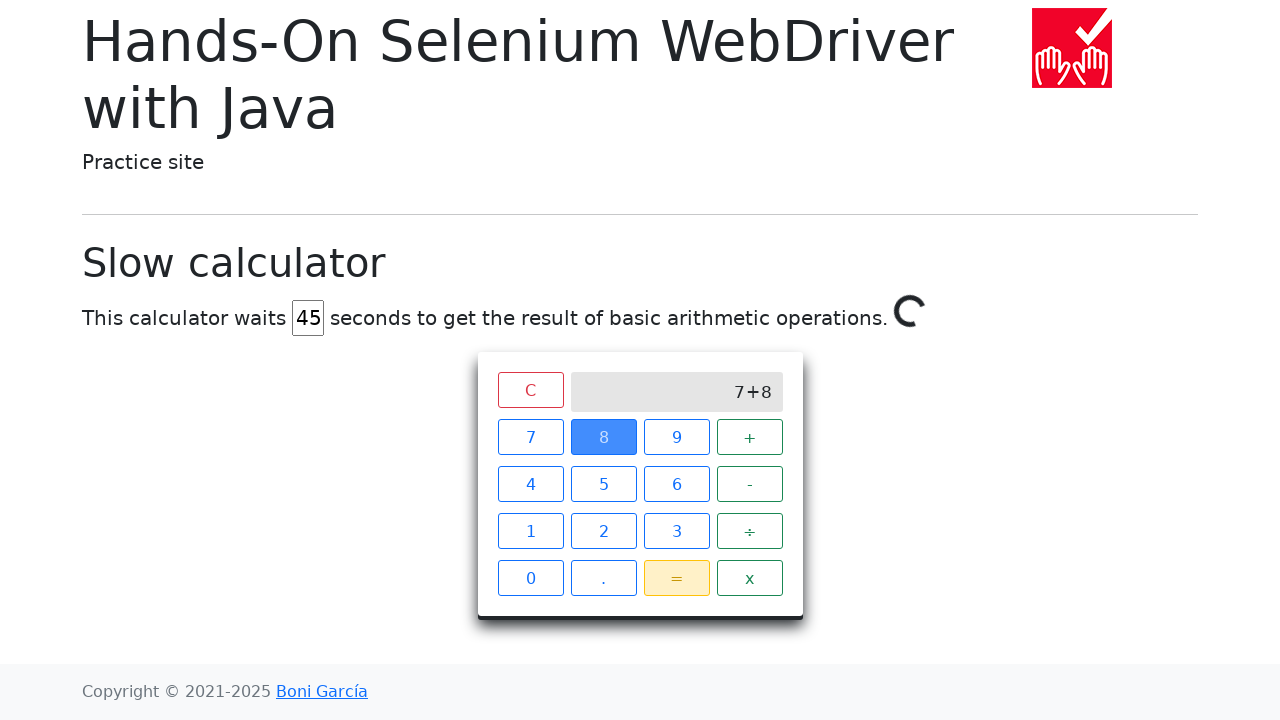

Verified calculation result equals 15
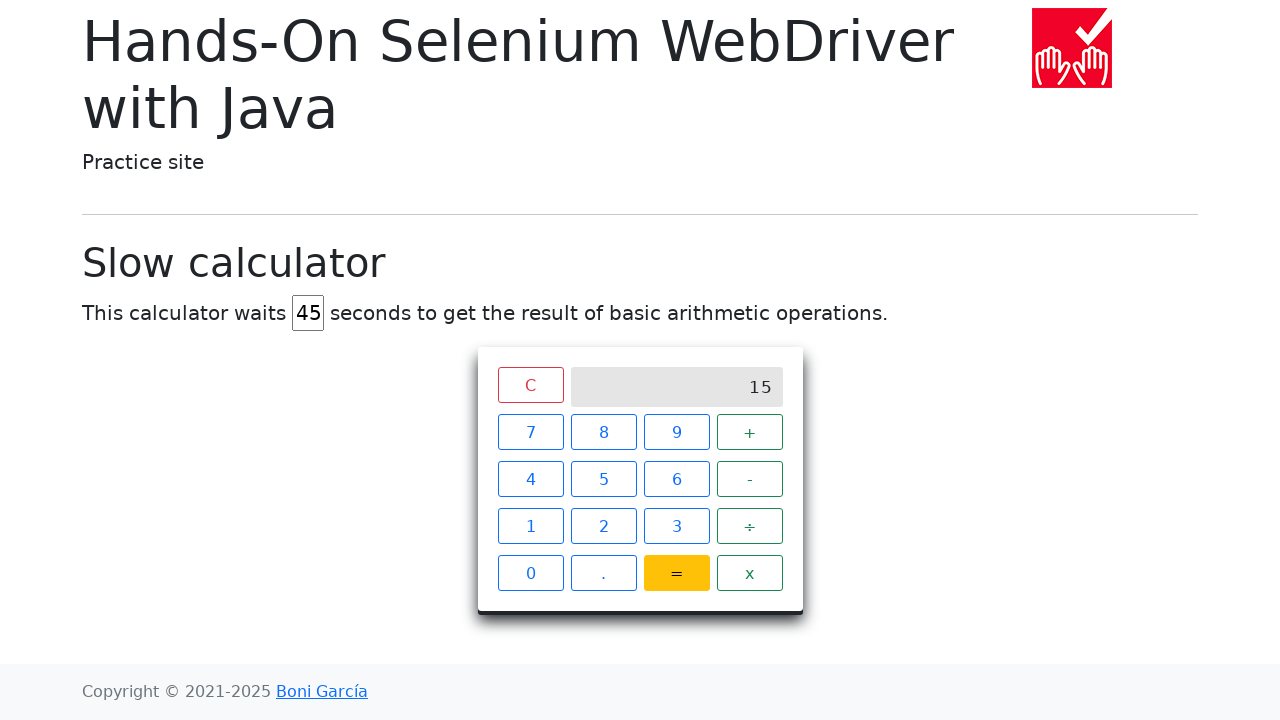

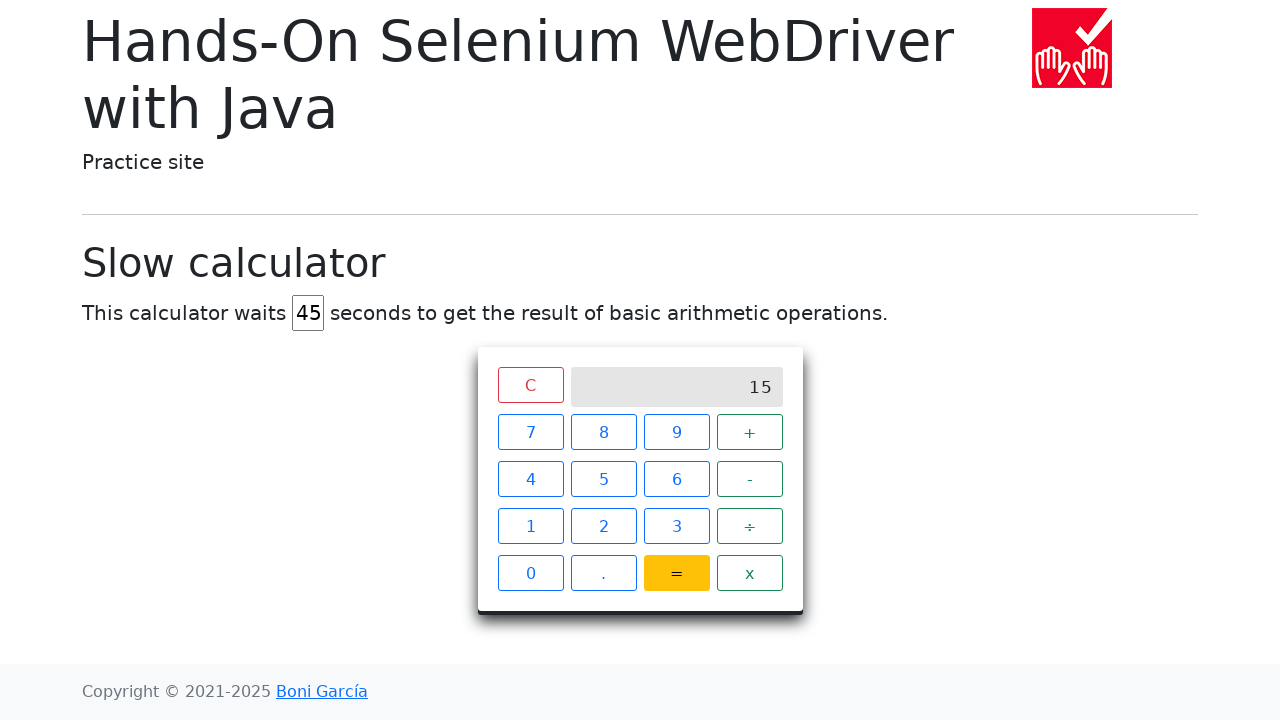